Tests various checkbox interactions including basic checkbox, notification checkbox, language selection, tri-state checkbox, toggle switch, disabled checkbox verification, and multiple selection

Starting URL: https://leafground.com/checkbox.xhtml

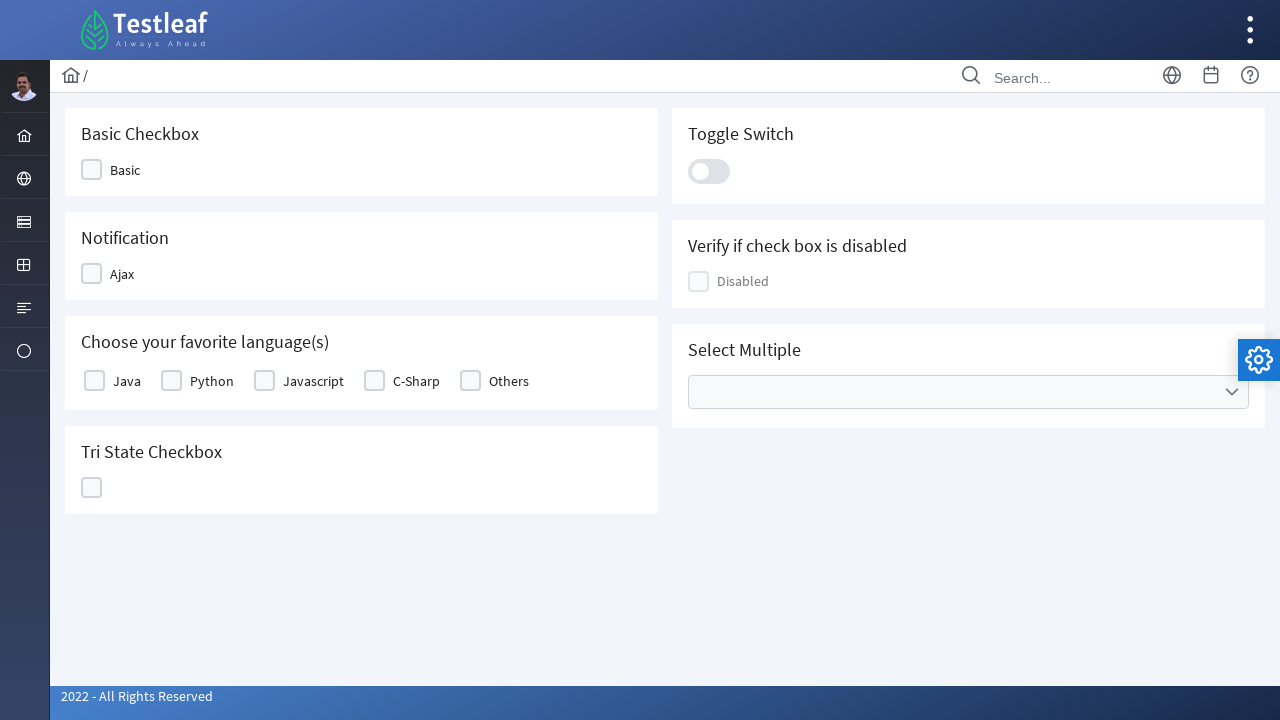

Clicked Basic checkbox at (125, 170) on xpath=//span[text()='Basic']
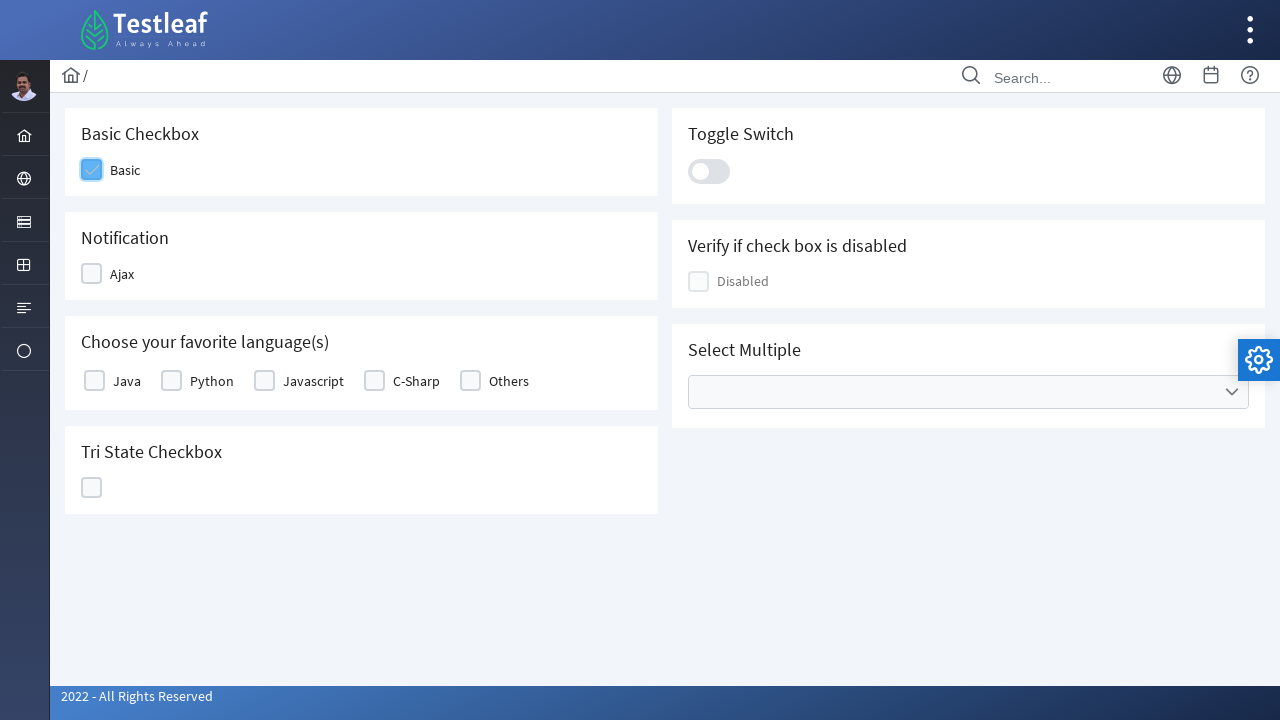

Clicked Ajax checkbox to trigger notification at (122, 274) on xpath=//span[text()='Ajax']
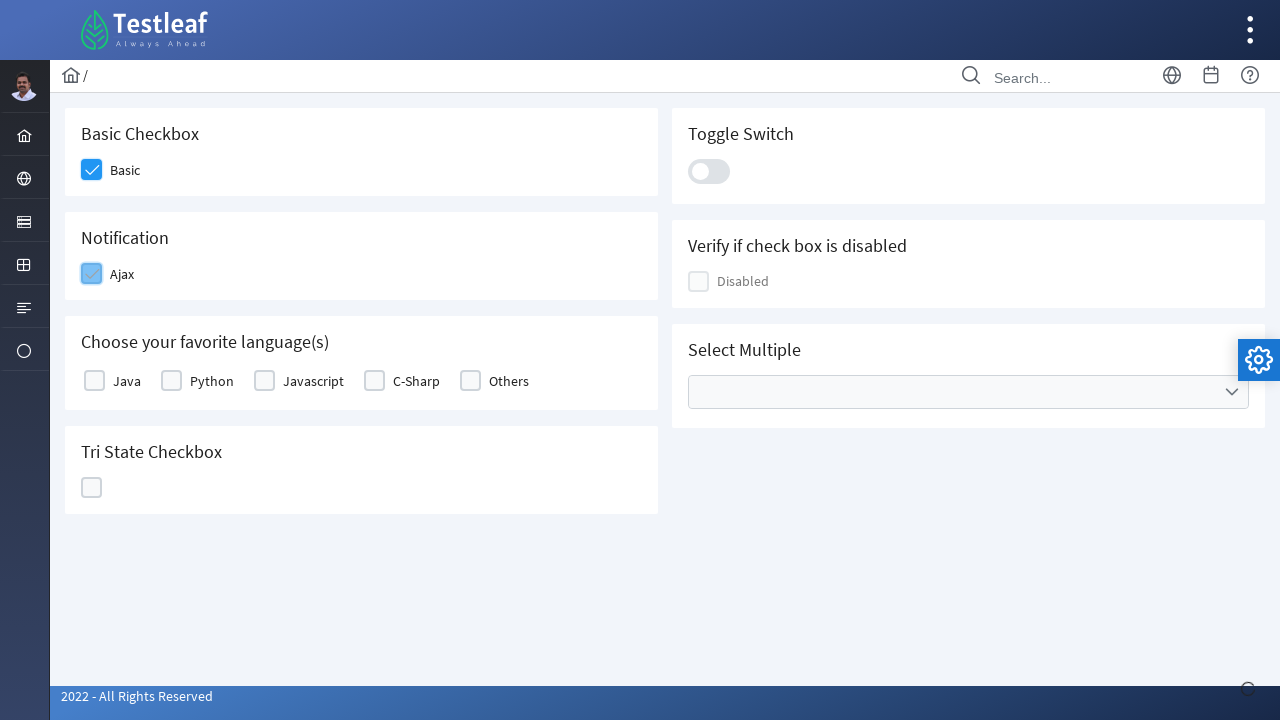

Notification message appeared after Ajax checkbox click
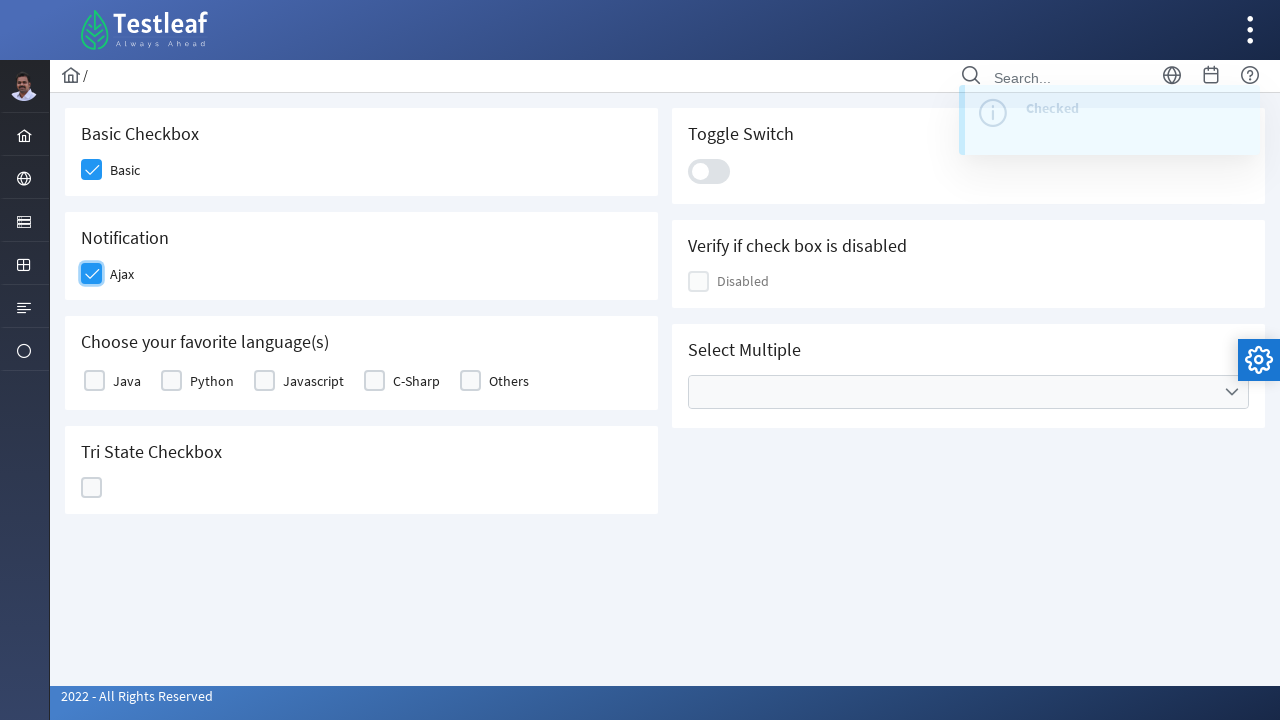

Selected Java as favorite language at (127, 381) on xpath=//label[text()='Java']
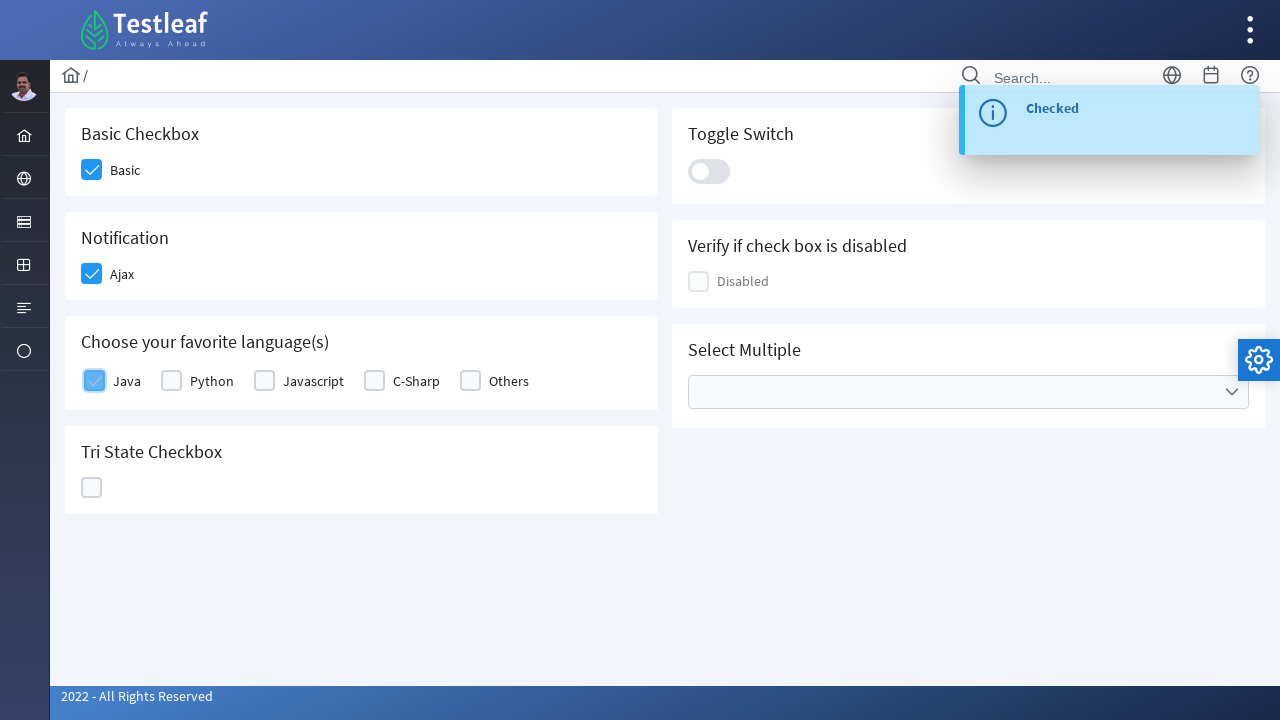

Clicked tri-state checkbox at (92, 488) on (//div[@class='ui-chkbox ui-widget'])[6]
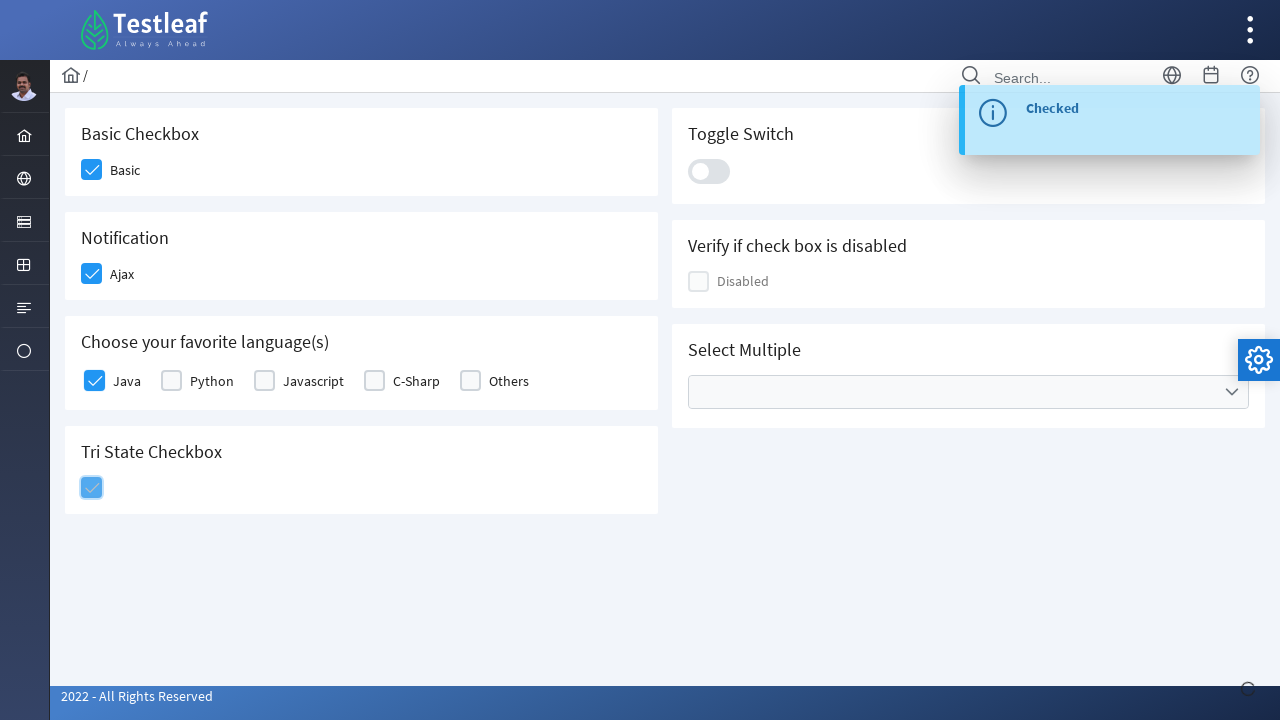

Tri-state checkbox state changed and displayed
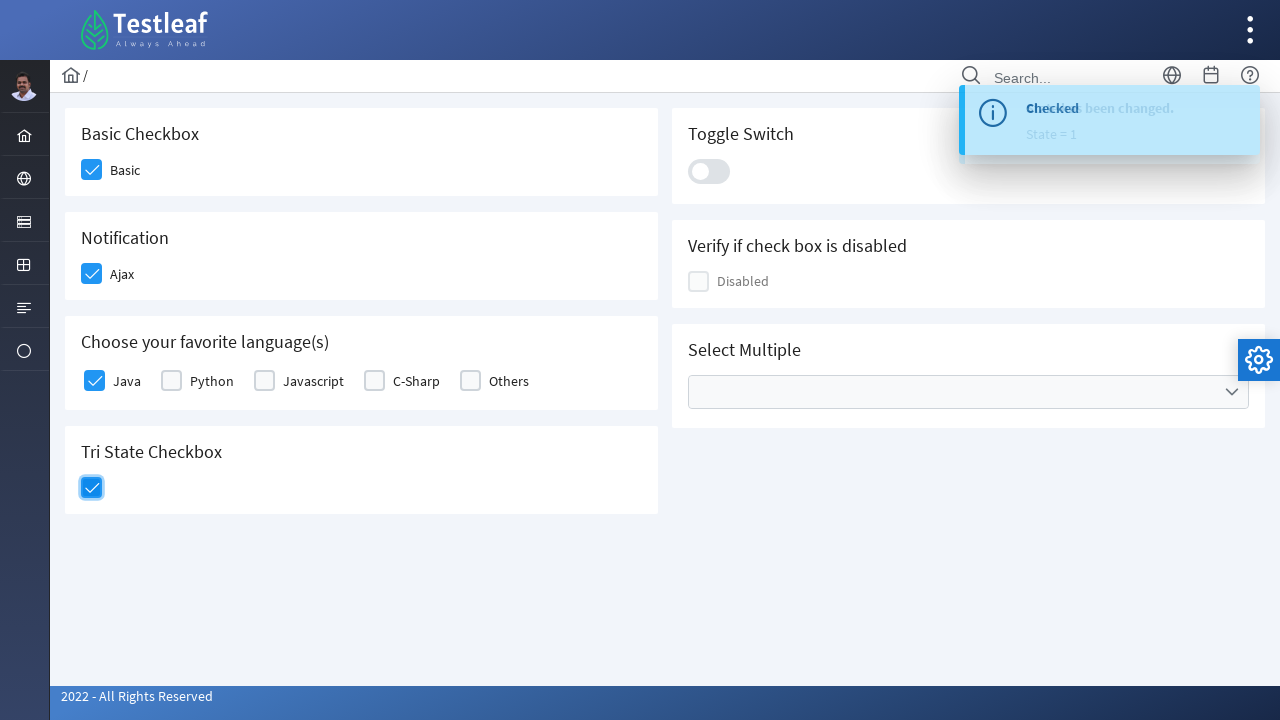

Clicked toggle switch at (709, 171) on .ui-toggleswitch-slider
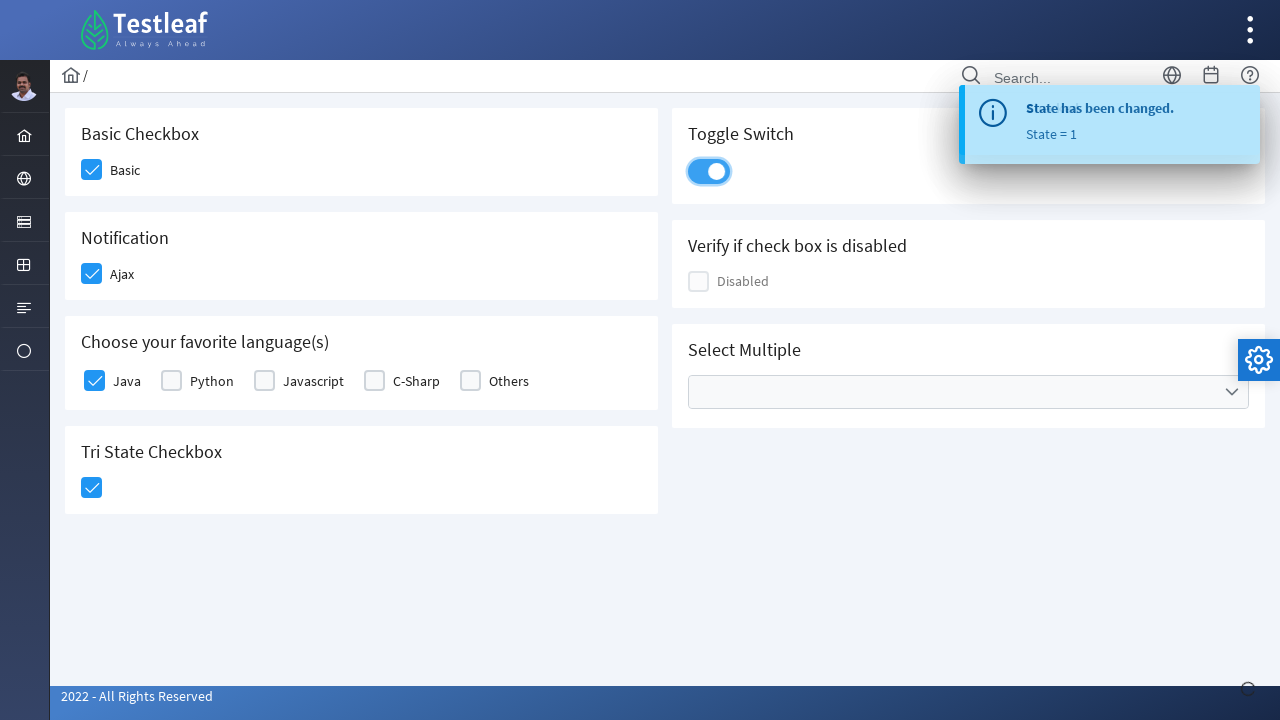

Toggle switch notification appeared
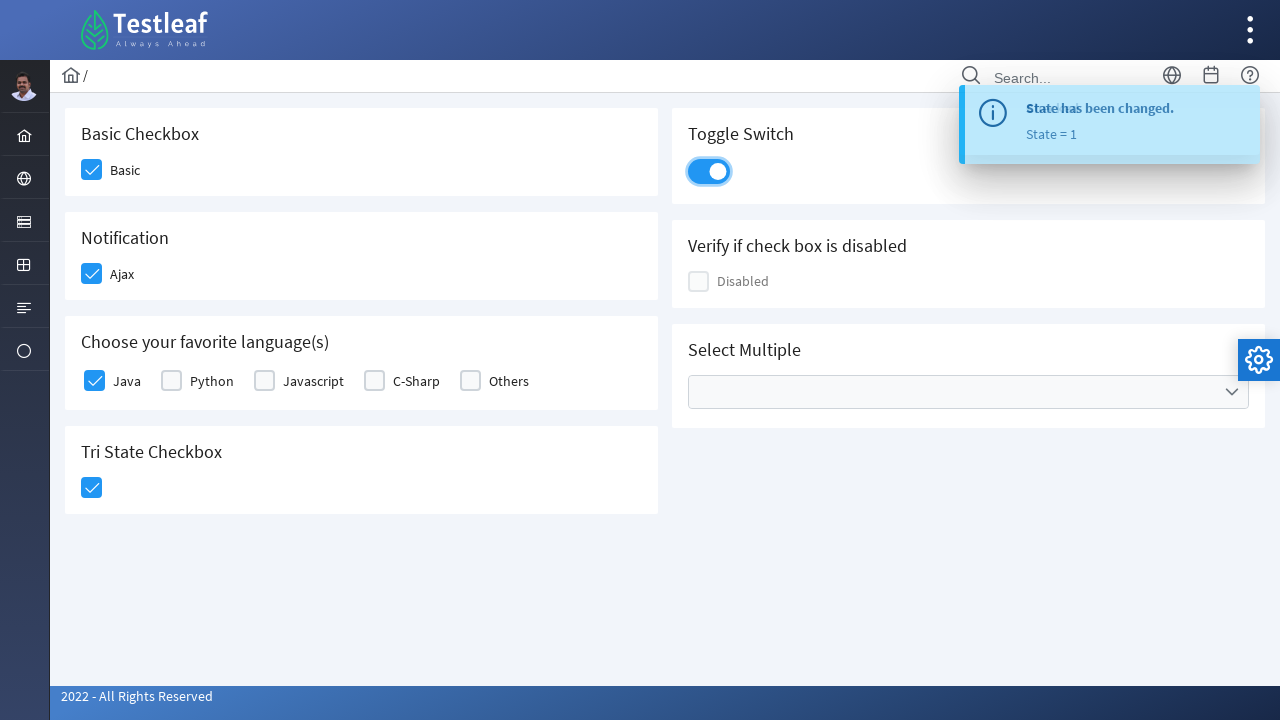

Located disabled checkbox element for verification
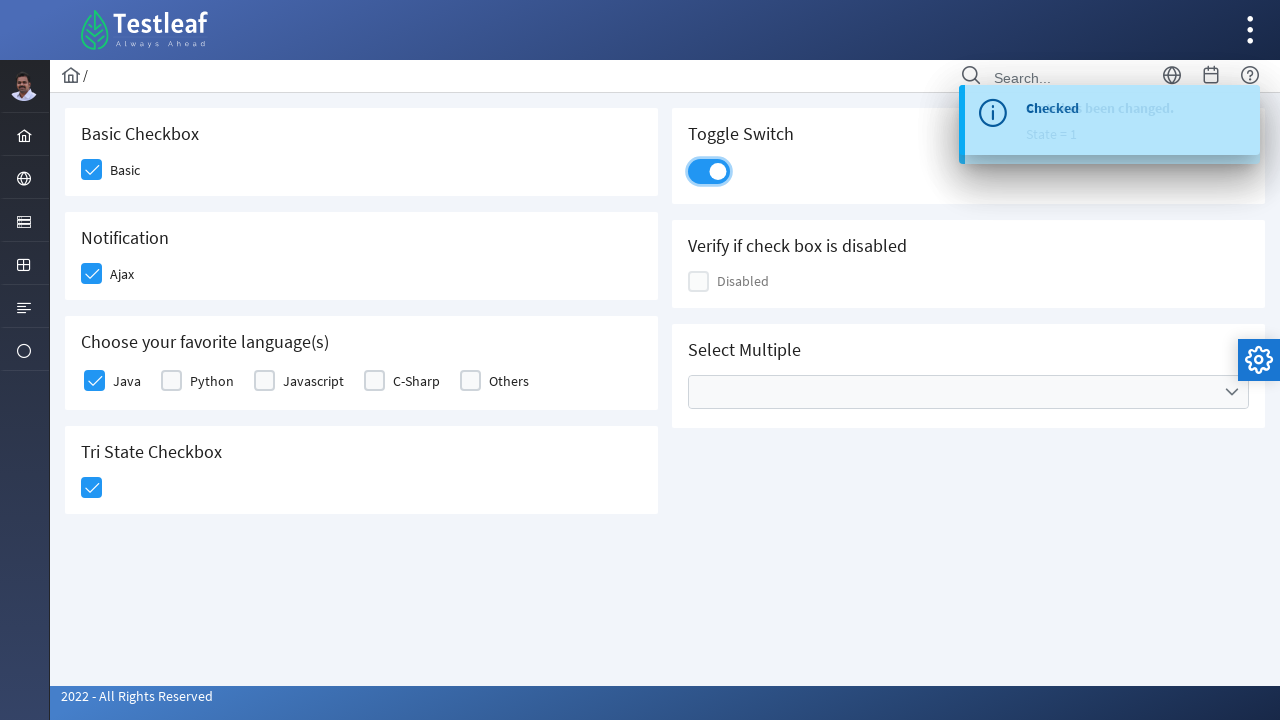

Opened multiple selection dropdown at (968, 392) on xpath=//div[@id='j_idt87:multiple']
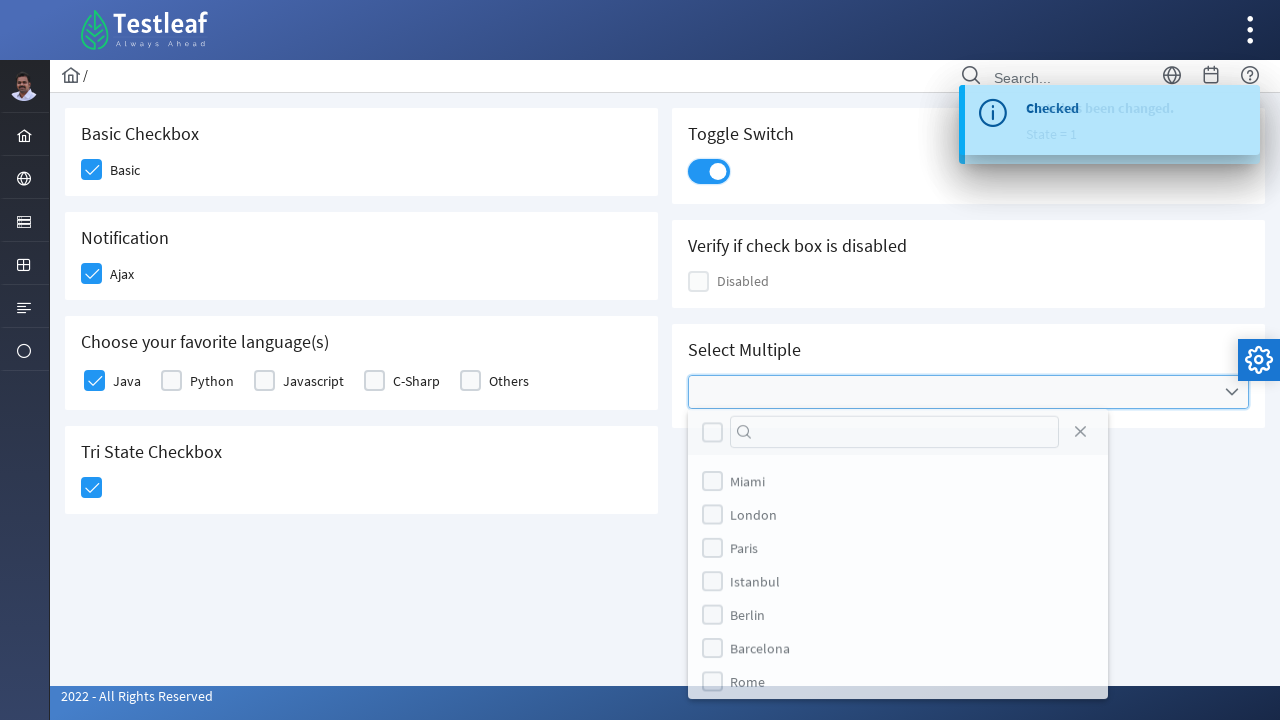

Typed 'Miami' in the selection filter on (//input[@type='text'])[3]
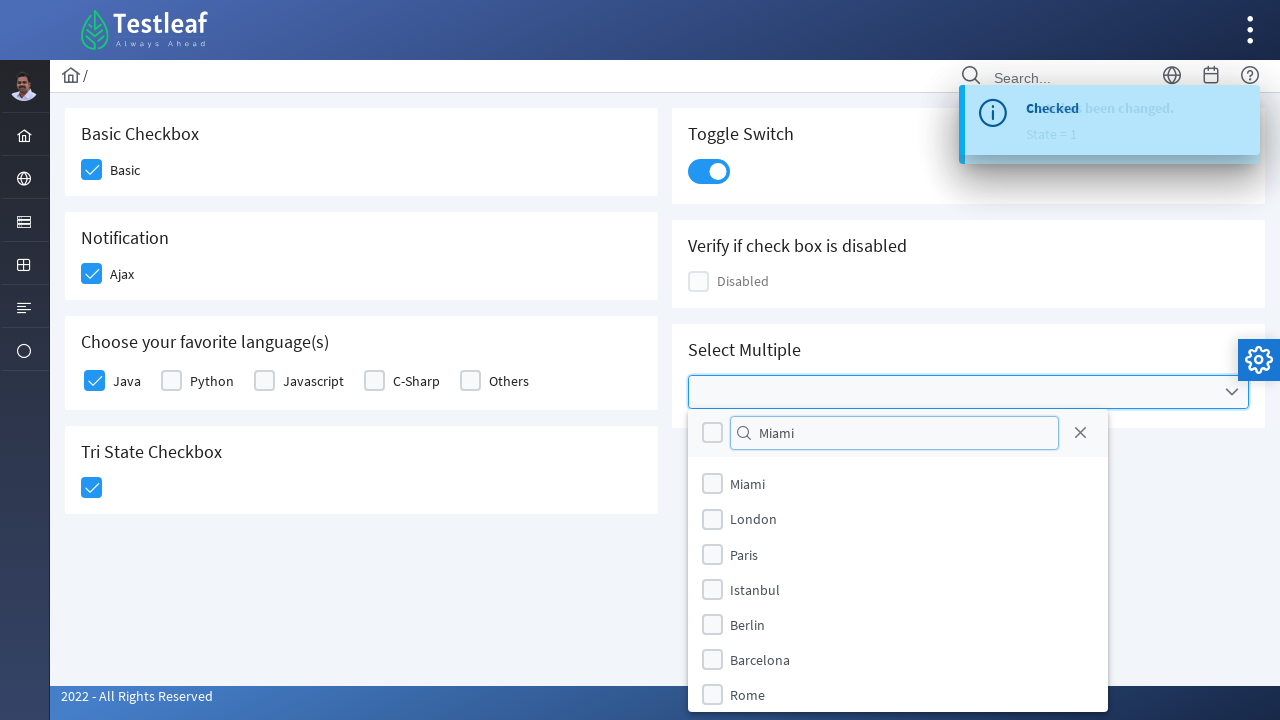

Selected Miami from the dropdown options at (748, 484) on //*[@id="j_idt87:multiple_panel"]/div[2]/ul/li[1]/label
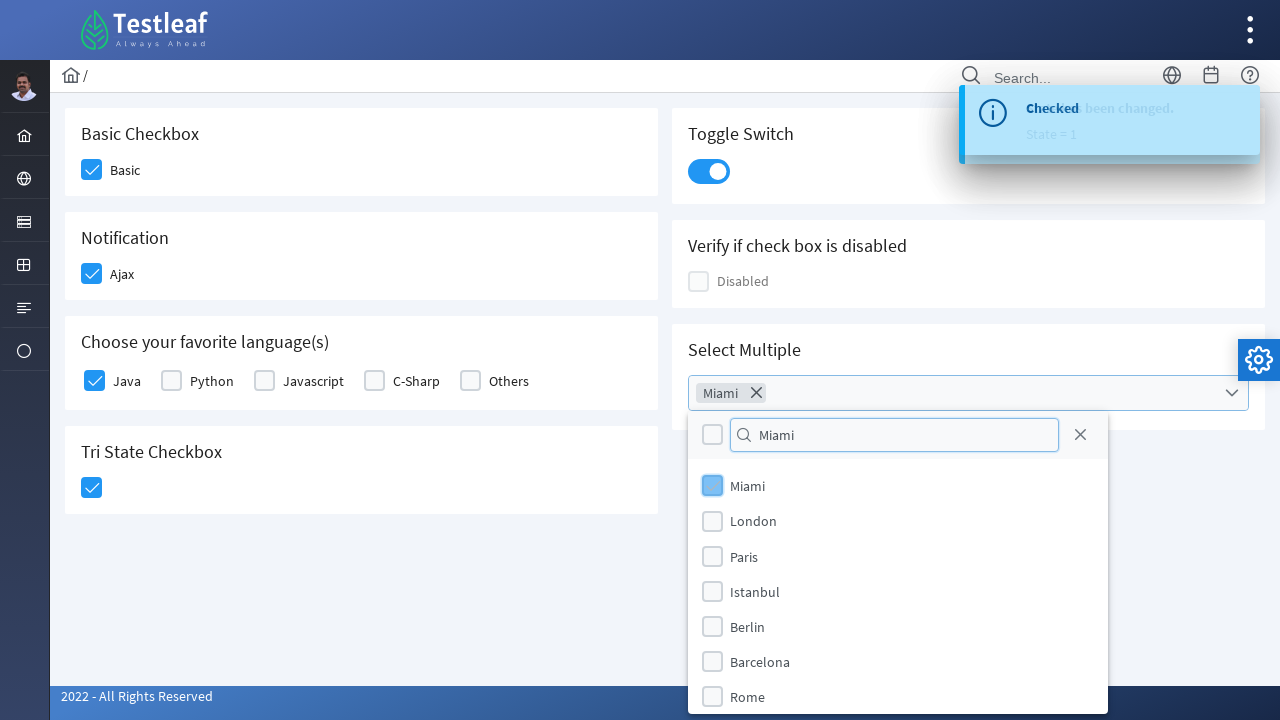

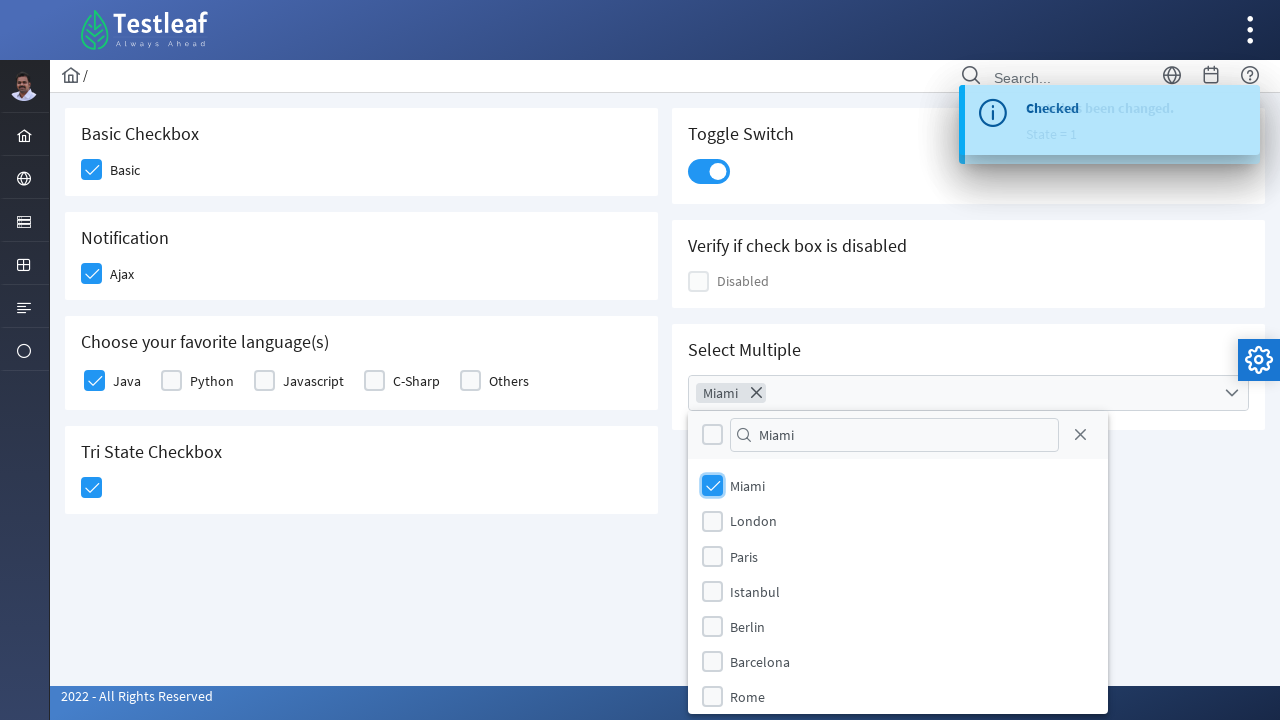